Tests JavaScript alert handling by triggering confirm dialogs and accepting/dismissing them

Starting URL: https://v1.training-support.net/selenium/javascript-alerts

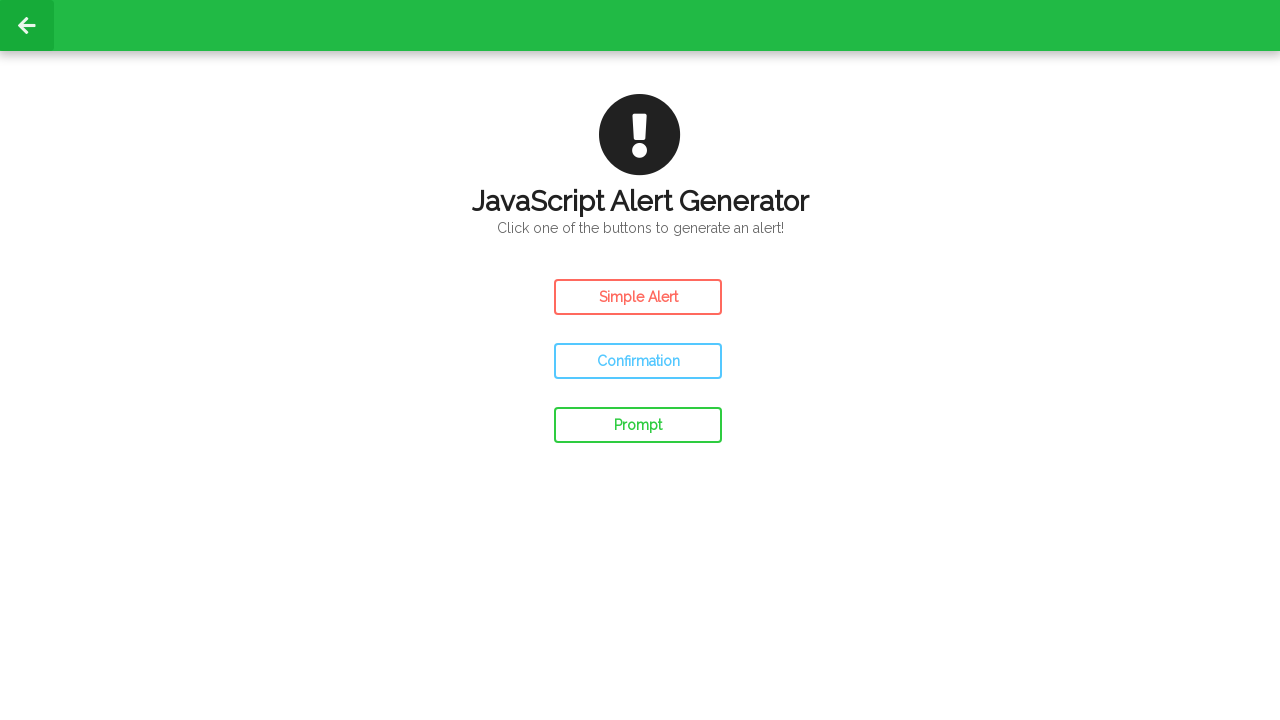

Clicked confirm button to trigger first alert at (638, 361) on #confirm
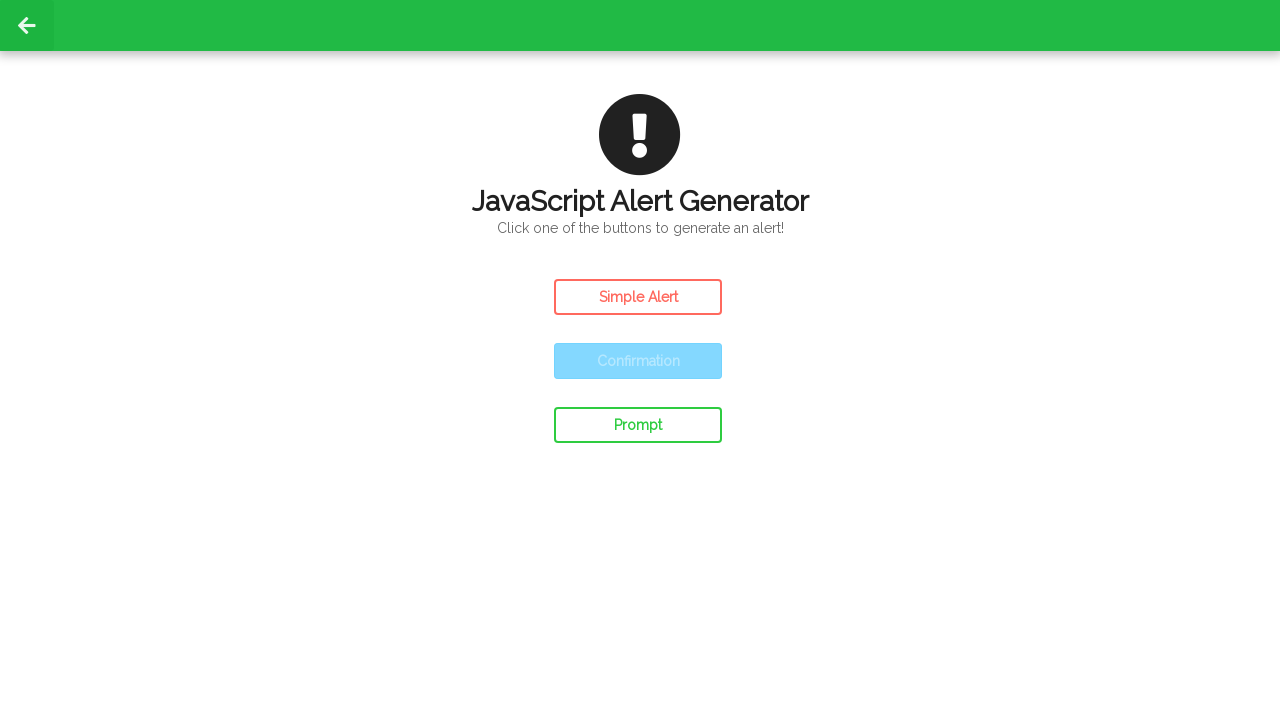

Set up dialog handler to accept the first confirm alert
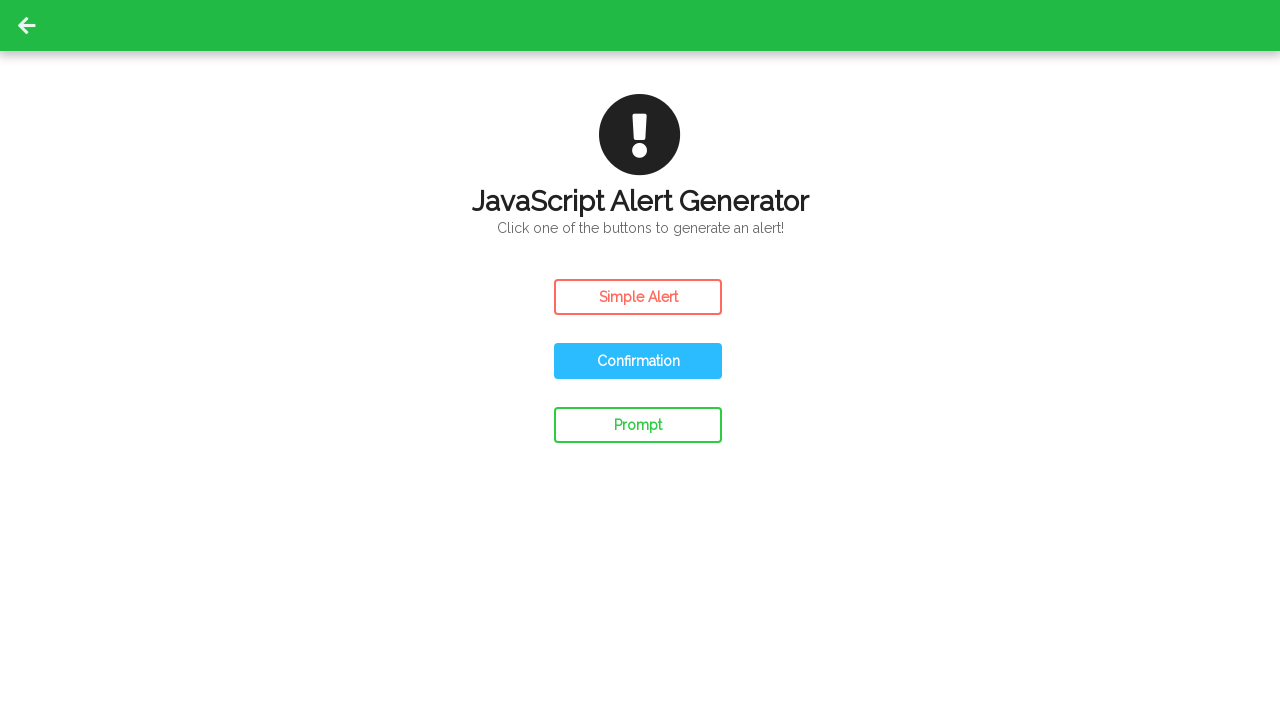

Brief pause to ensure dialog is handled
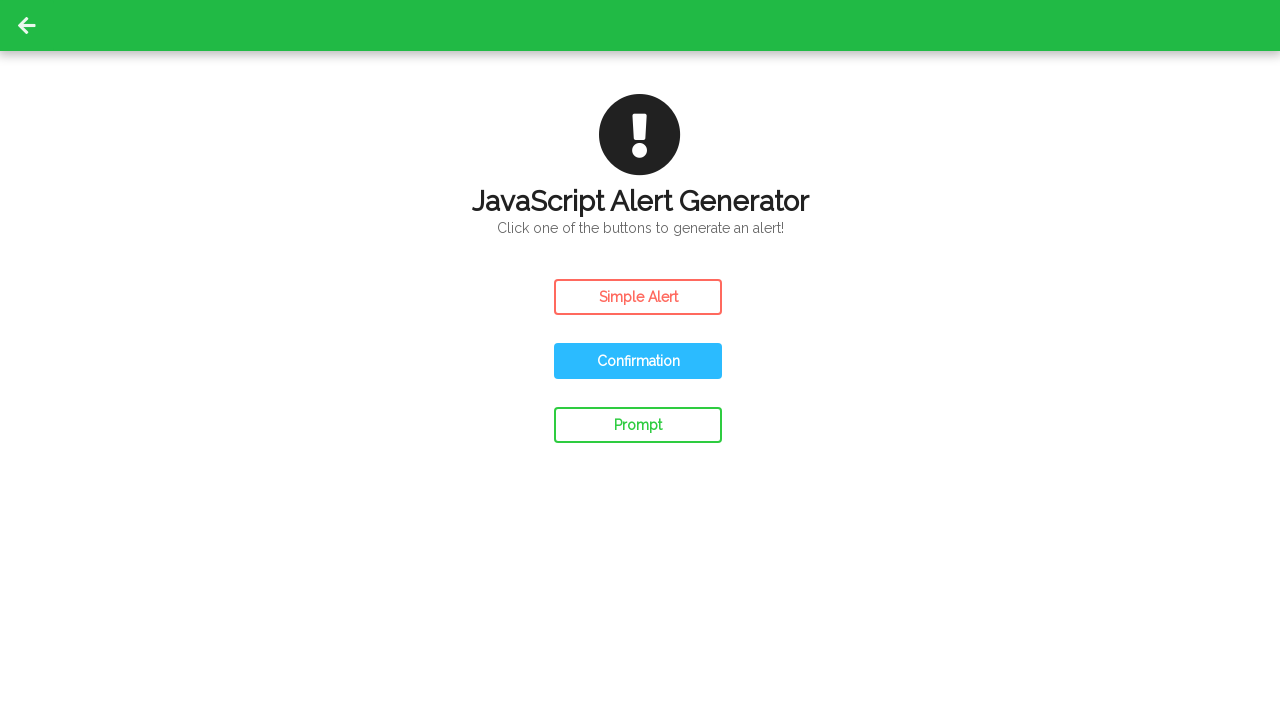

Clicked confirm button again to trigger second alert at (638, 361) on #confirm
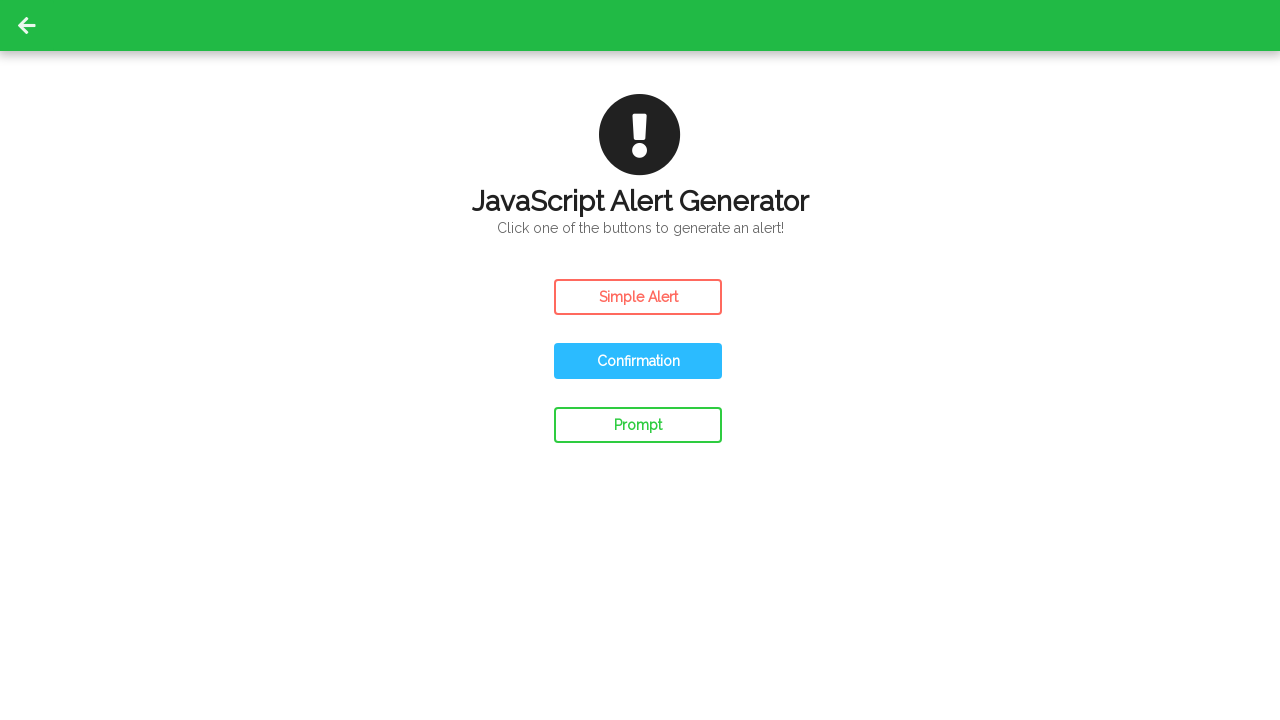

Set up dialog handler to dismiss the second confirm alert
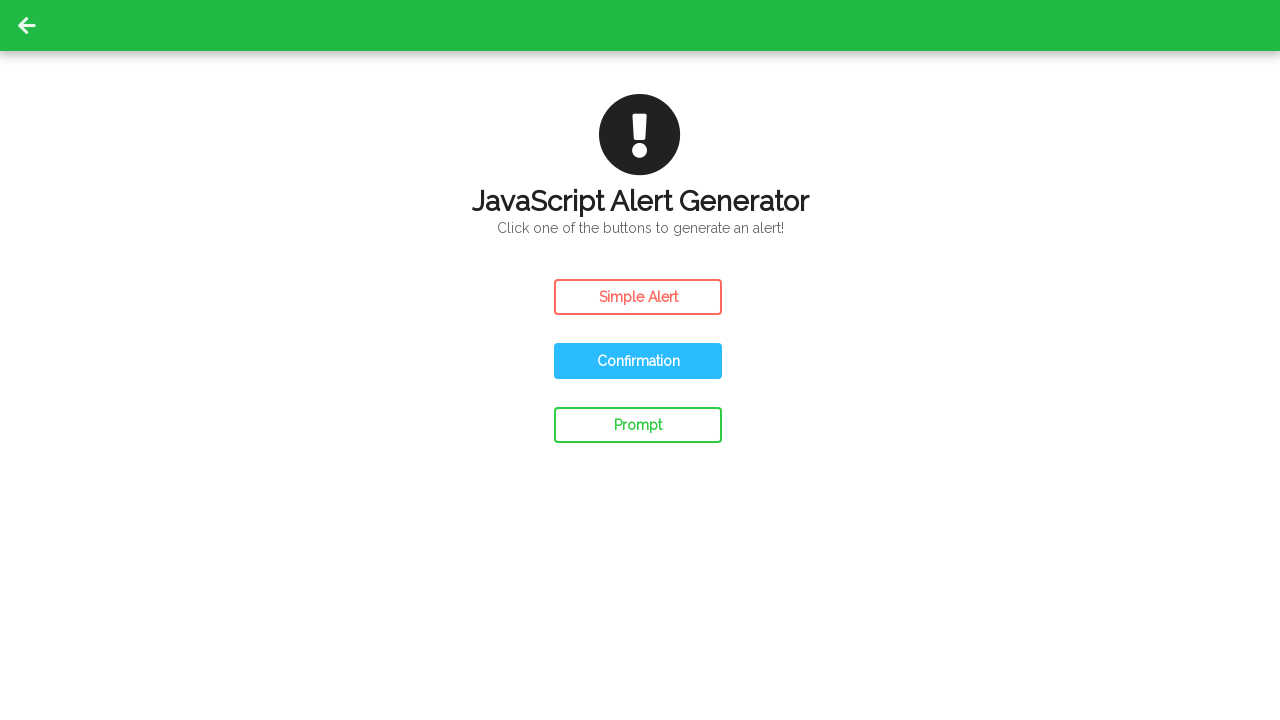

Brief pause to ensure dialog is handled
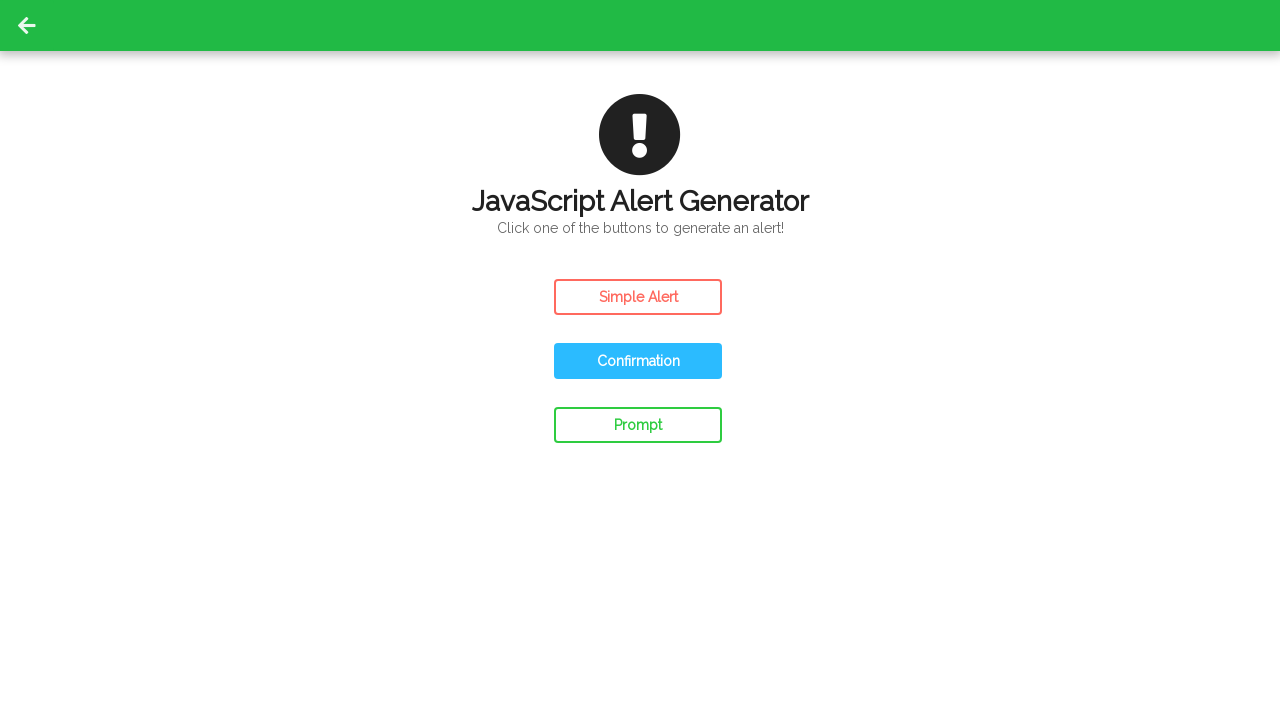

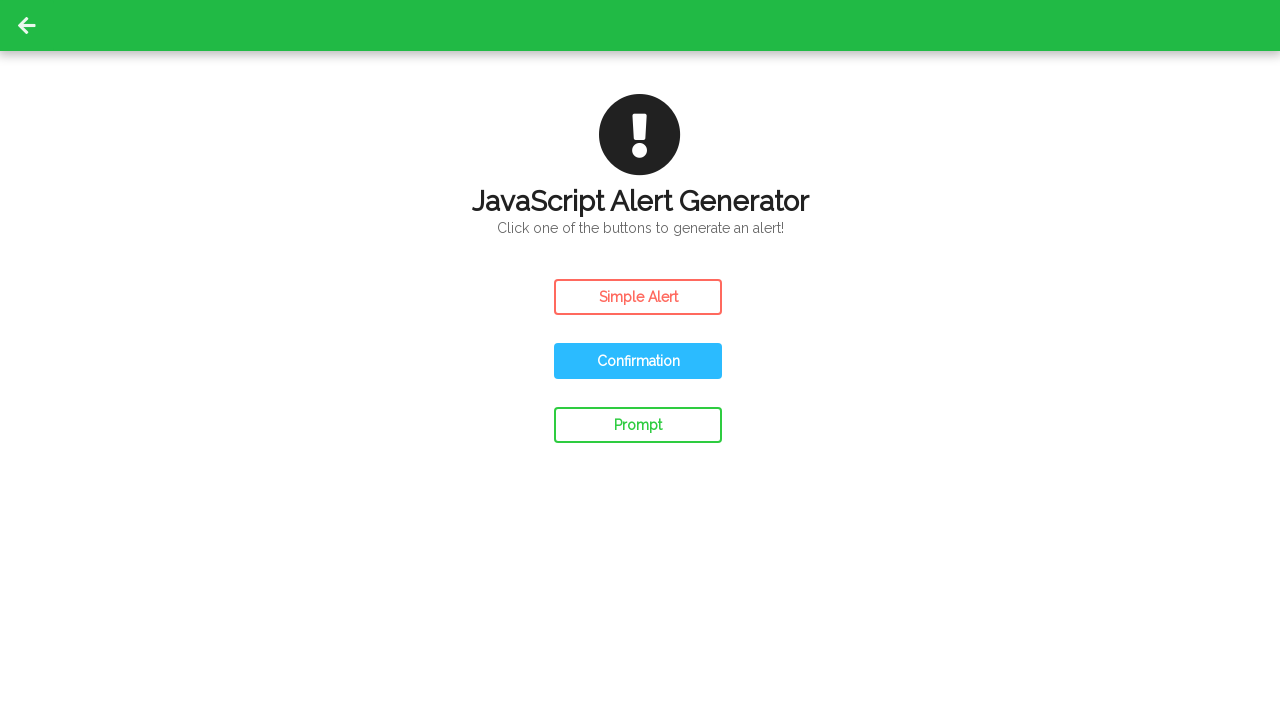